Navigates to the Disappearing Elements page and checks if the Gallery link exists using element finding with exception handling

Starting URL: http://the-internet.herokuapp.com/

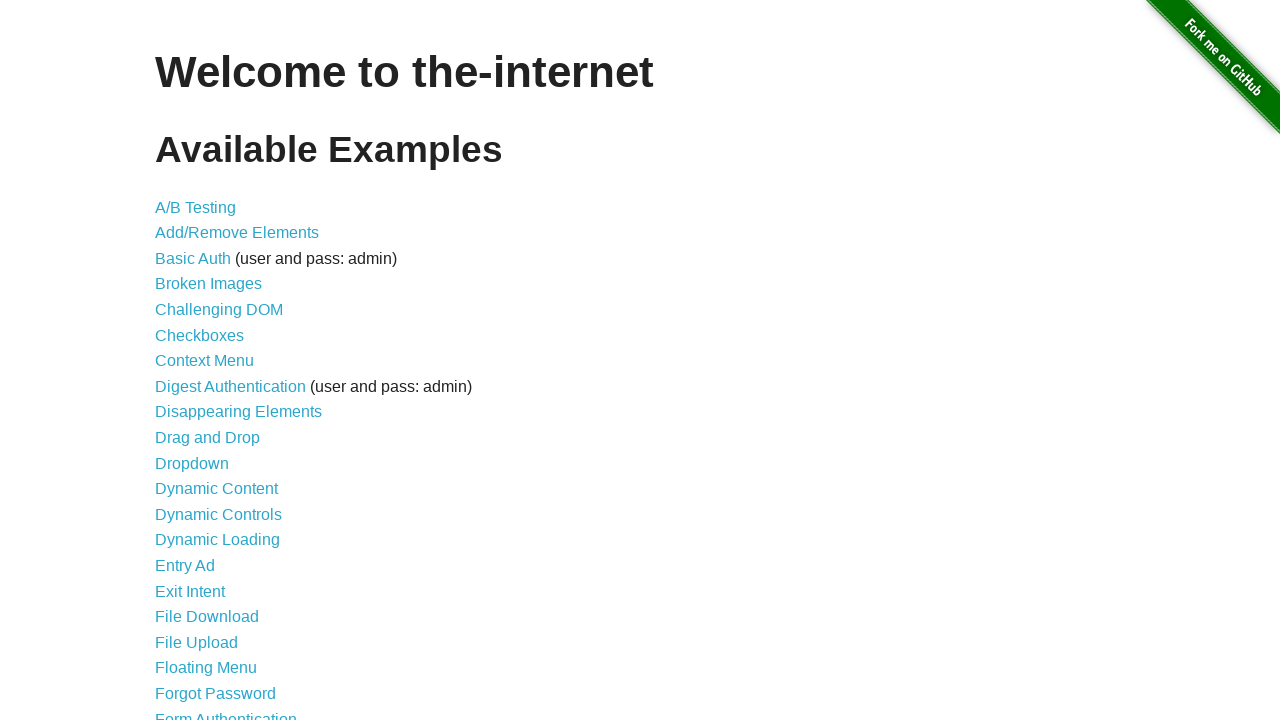

Navigated to the-internet.herokuapp.com homepage
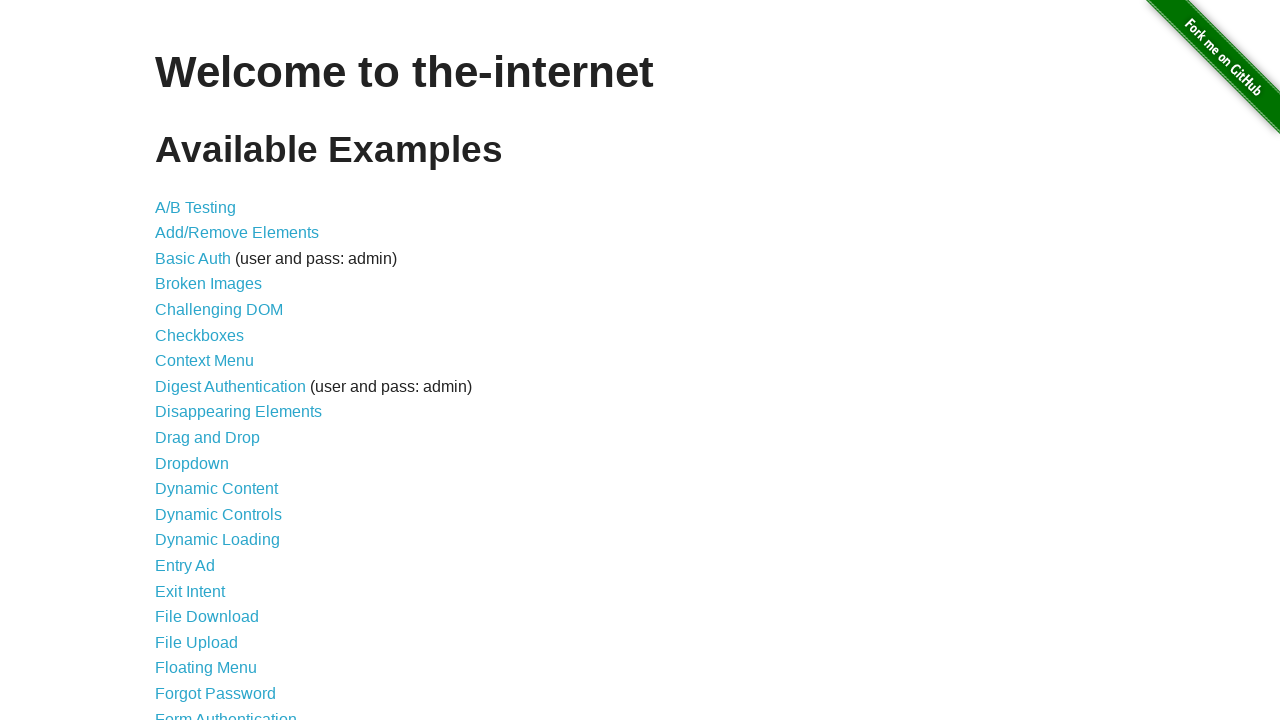

Clicked on Disappearing Elements link at (238, 412) on text=Disappearing Elements
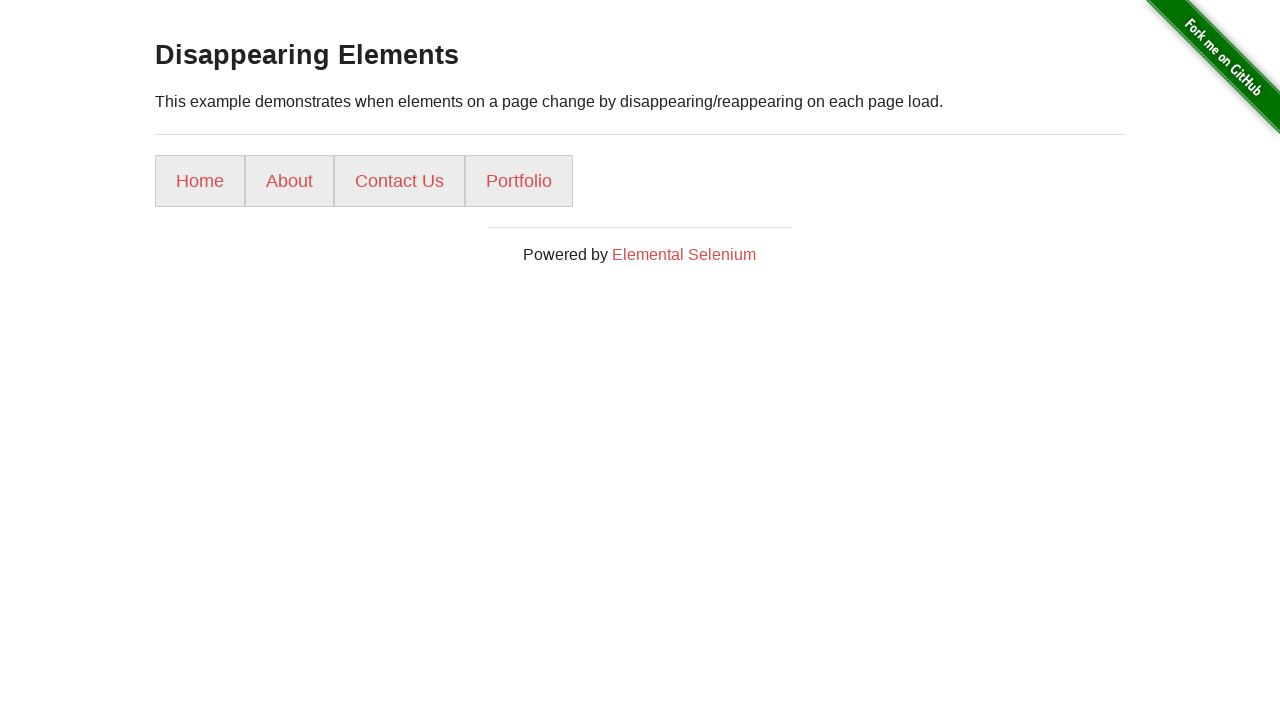

Gallery element found on the page
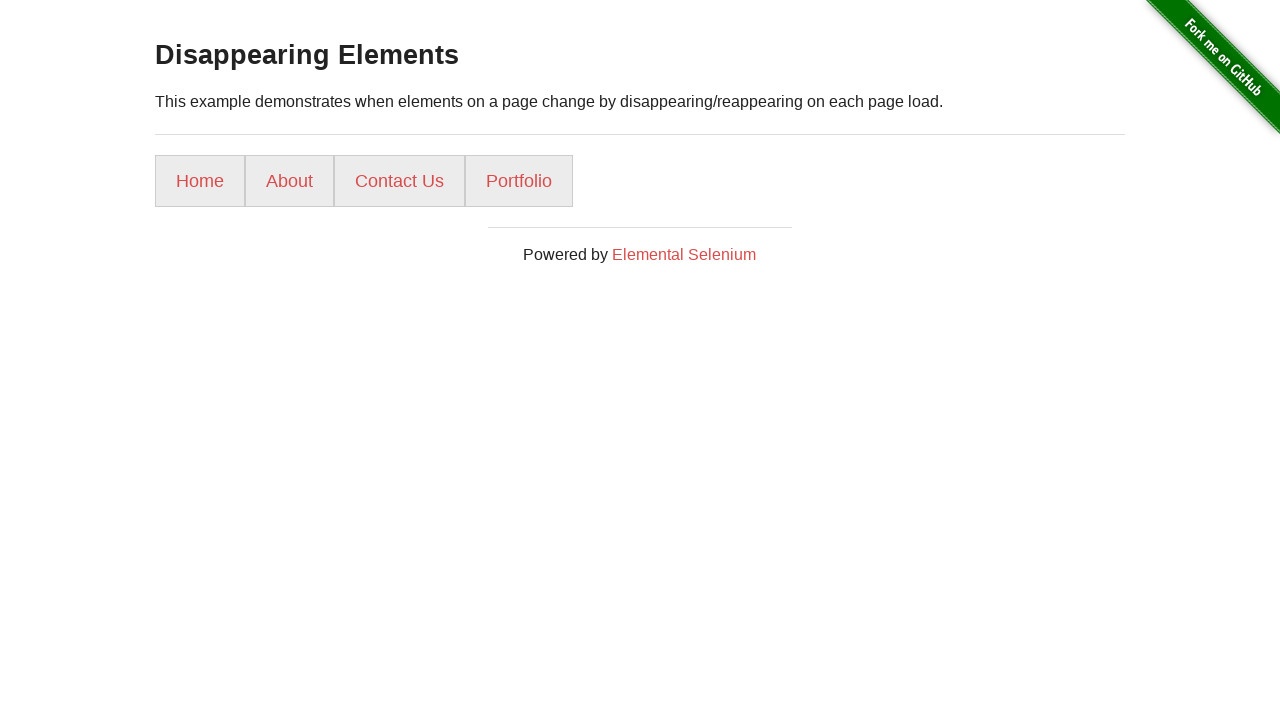

Assertion passed: Gallery element state verified
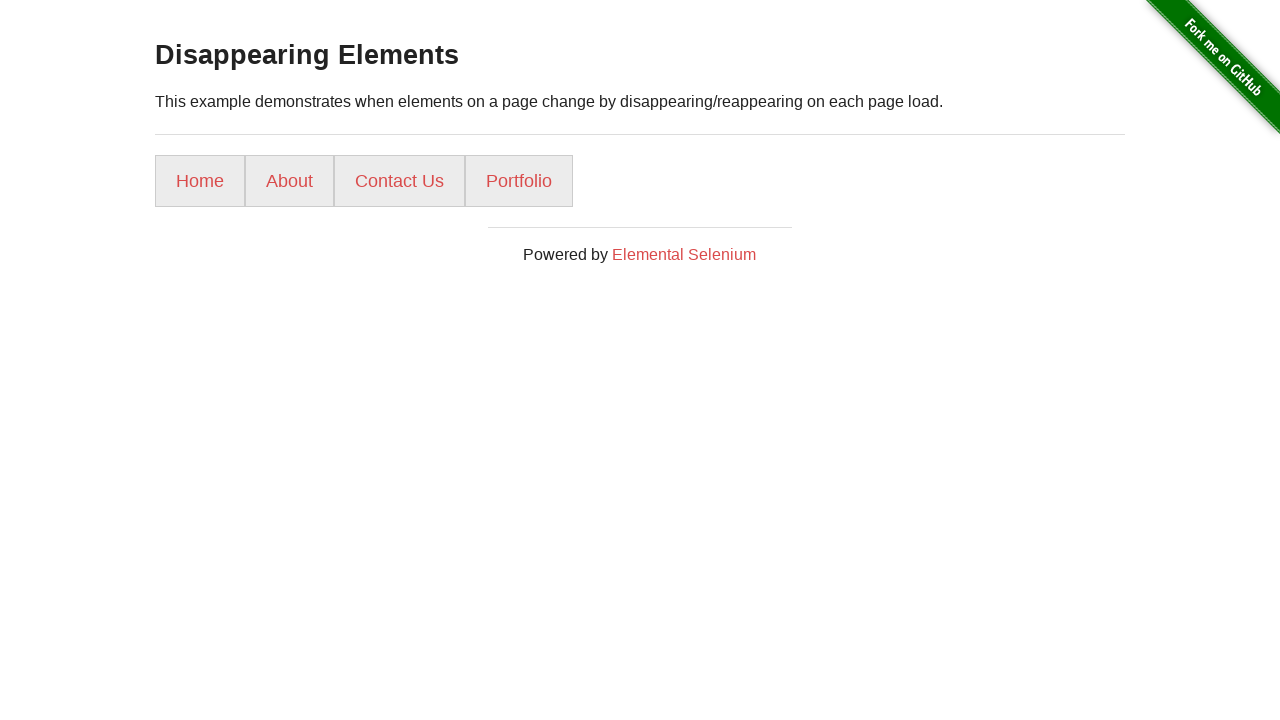

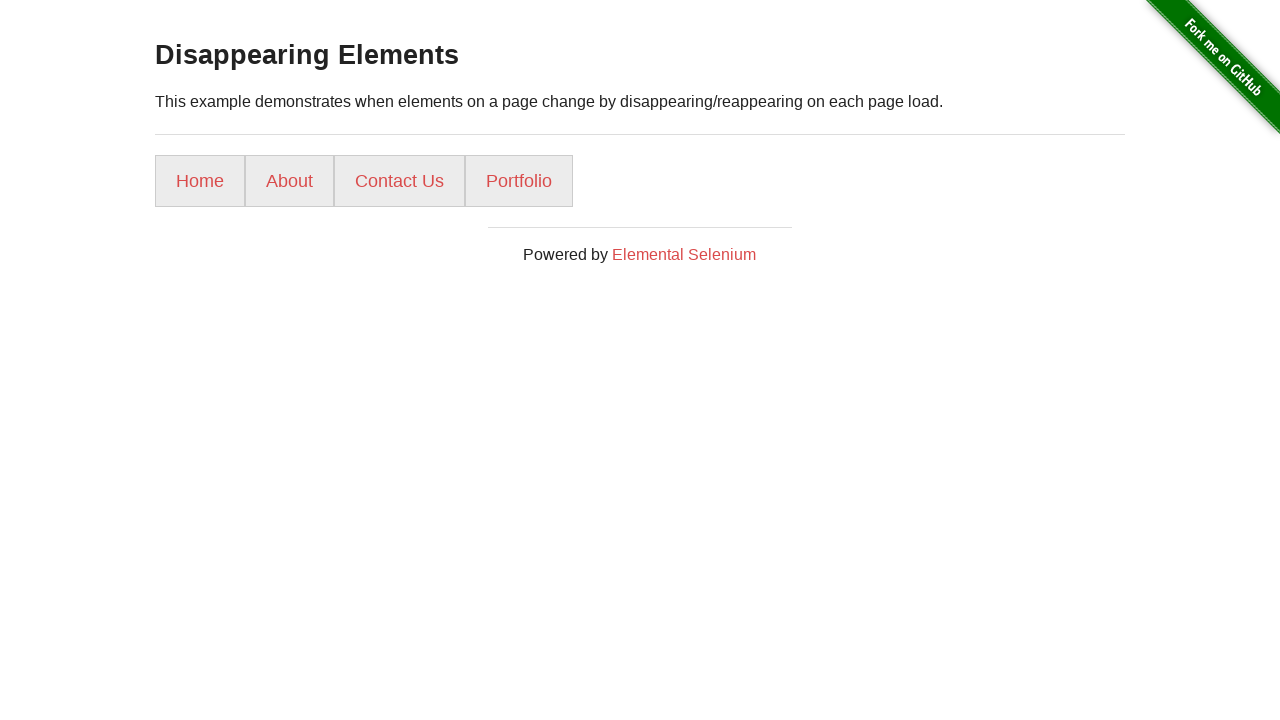